Tests page scrolling functionality using different scroll methods - by pixel, to element, and to page bottom

Starting URL: https://testautomationpractice.blogspot.com/

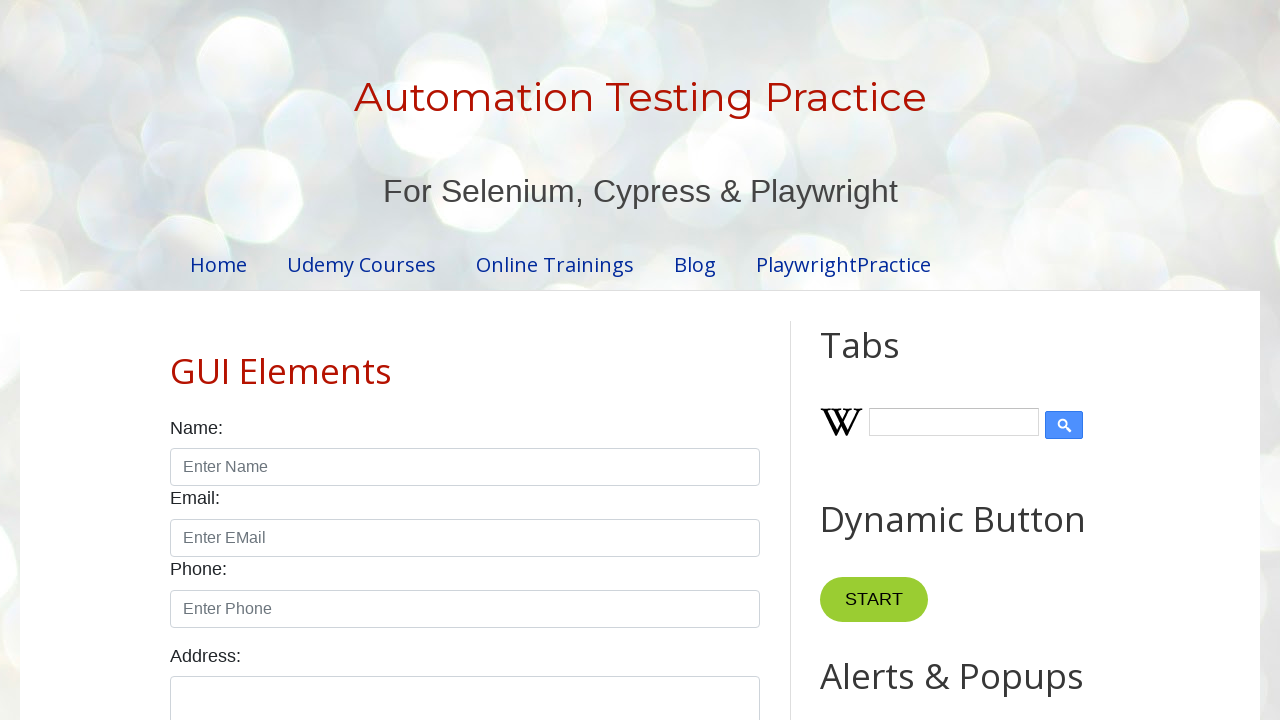

Scrolled down page by 300 pixels
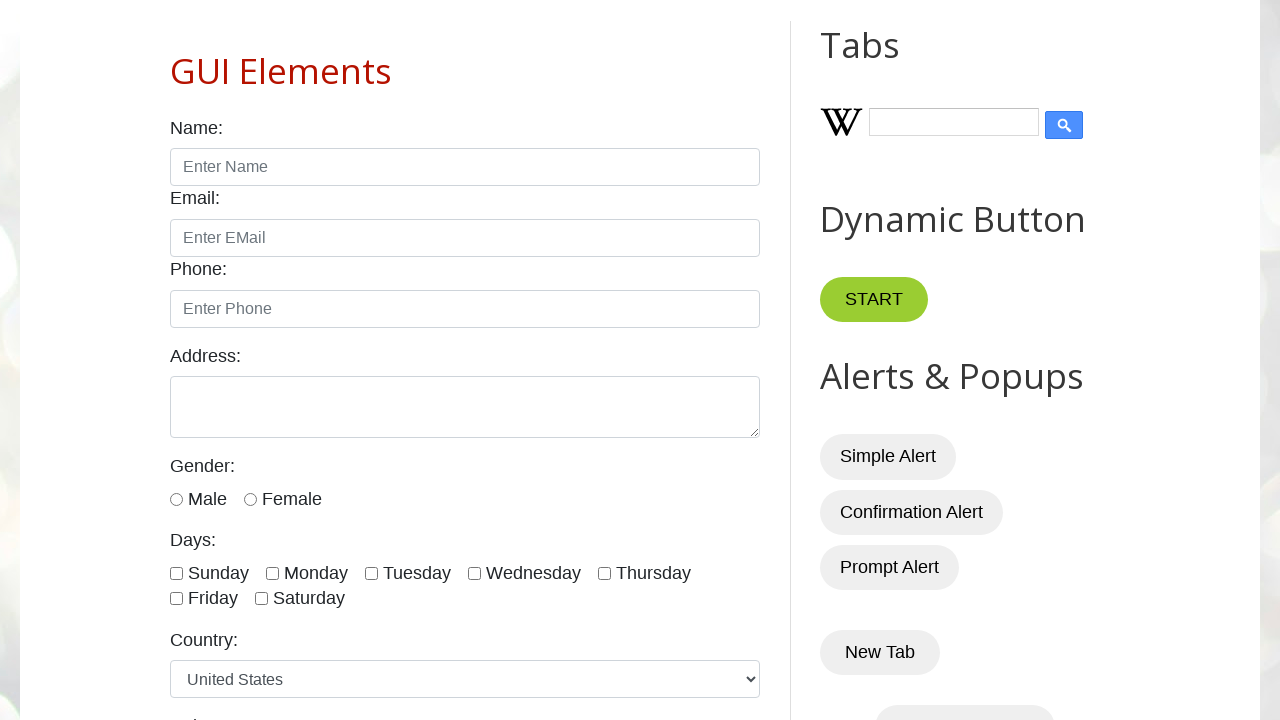

Waited 2 seconds for scroll to complete
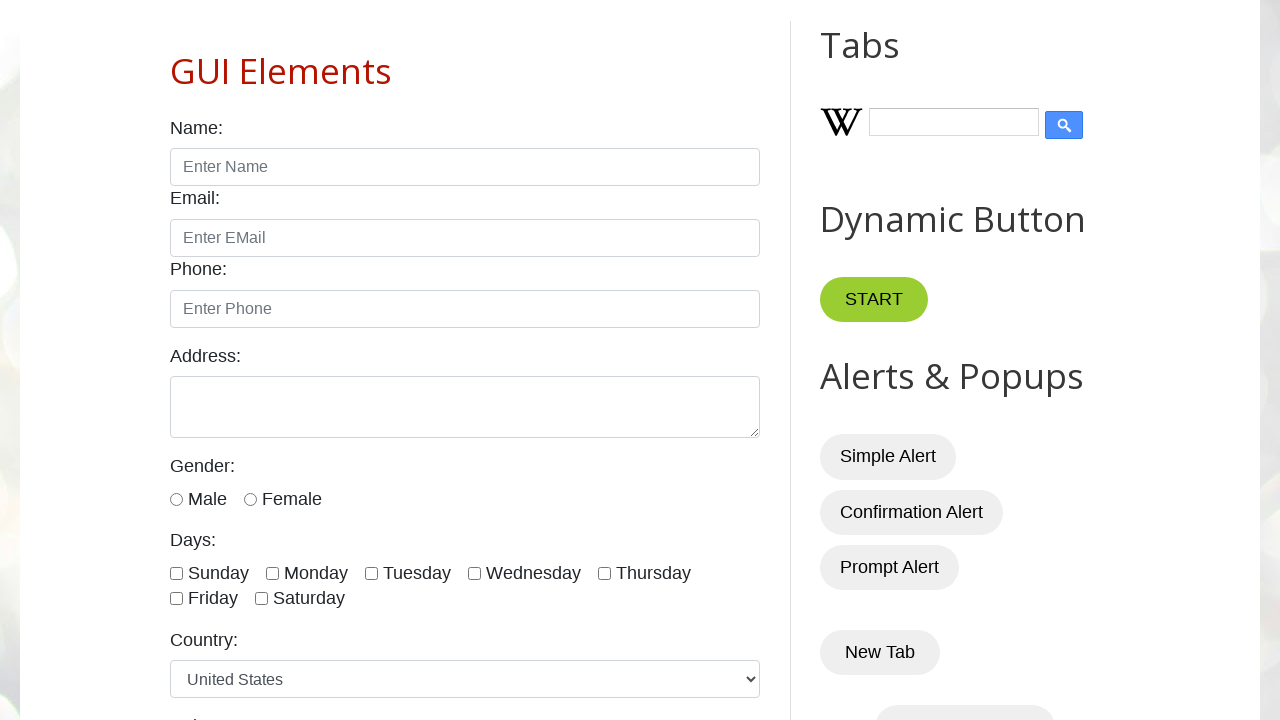

Located the target element for scrolling
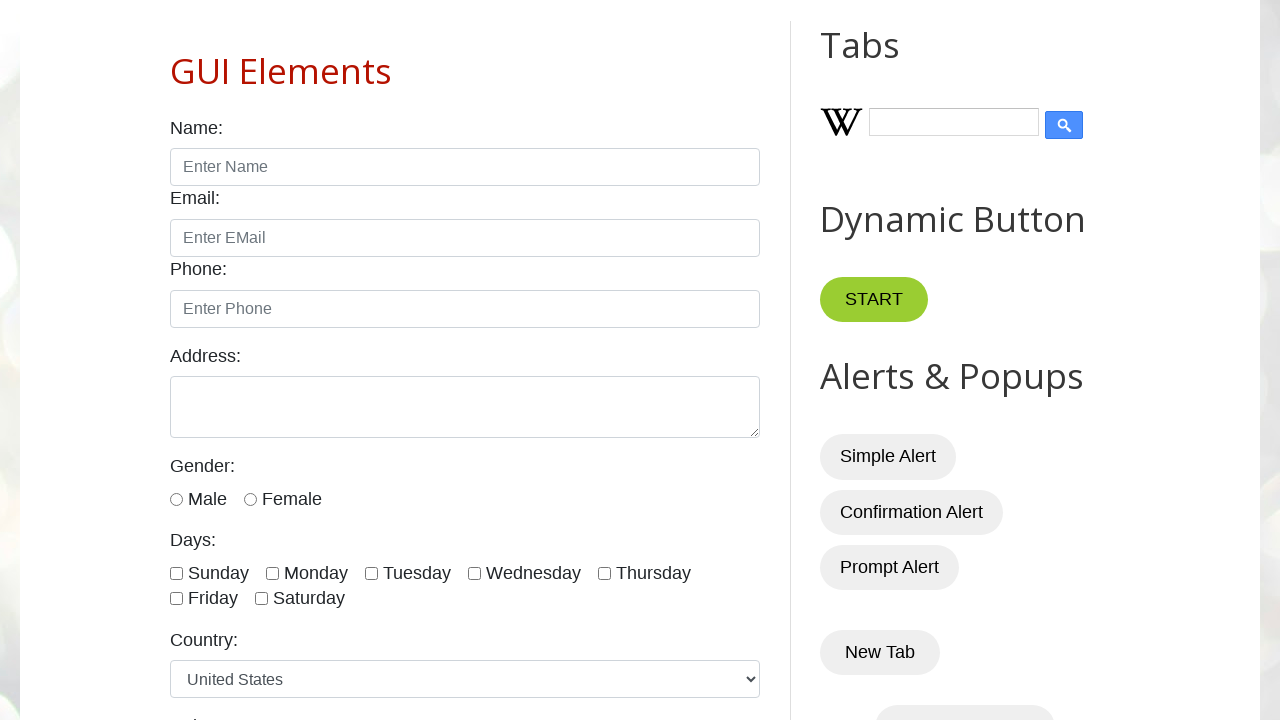

Scrolled to specific element (h2 tag)
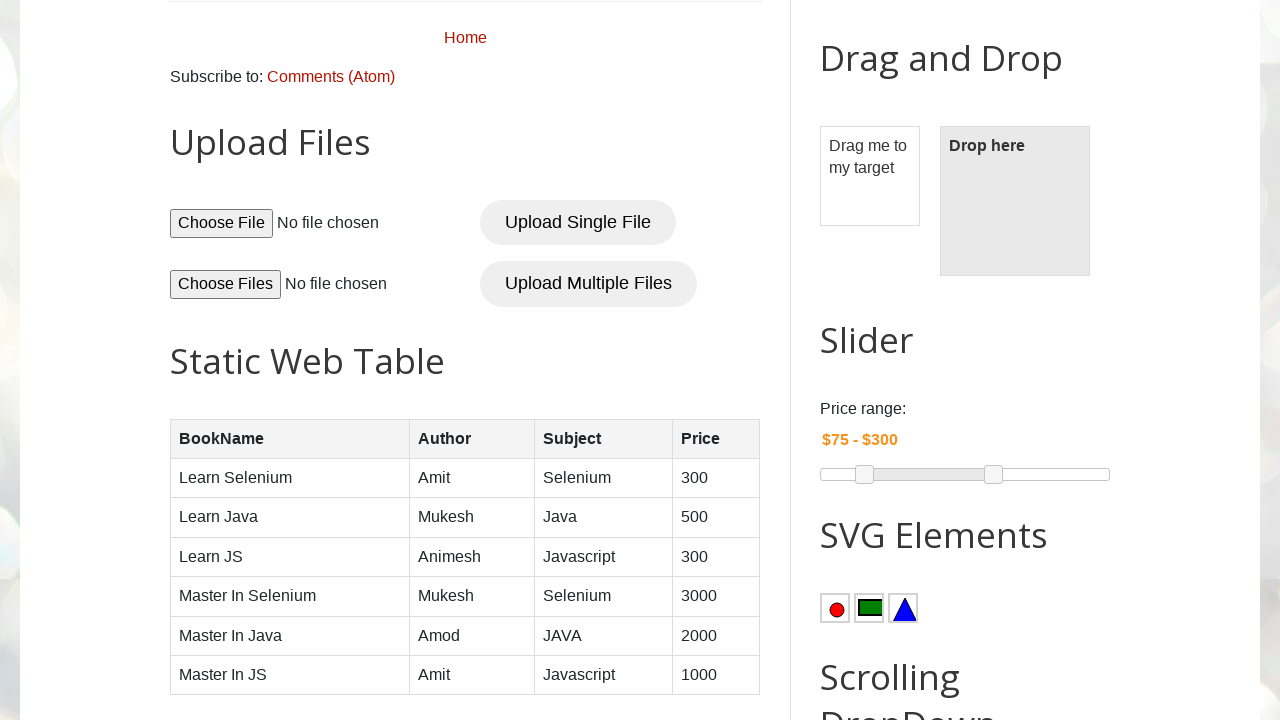

Waited 2 seconds for element scroll to complete
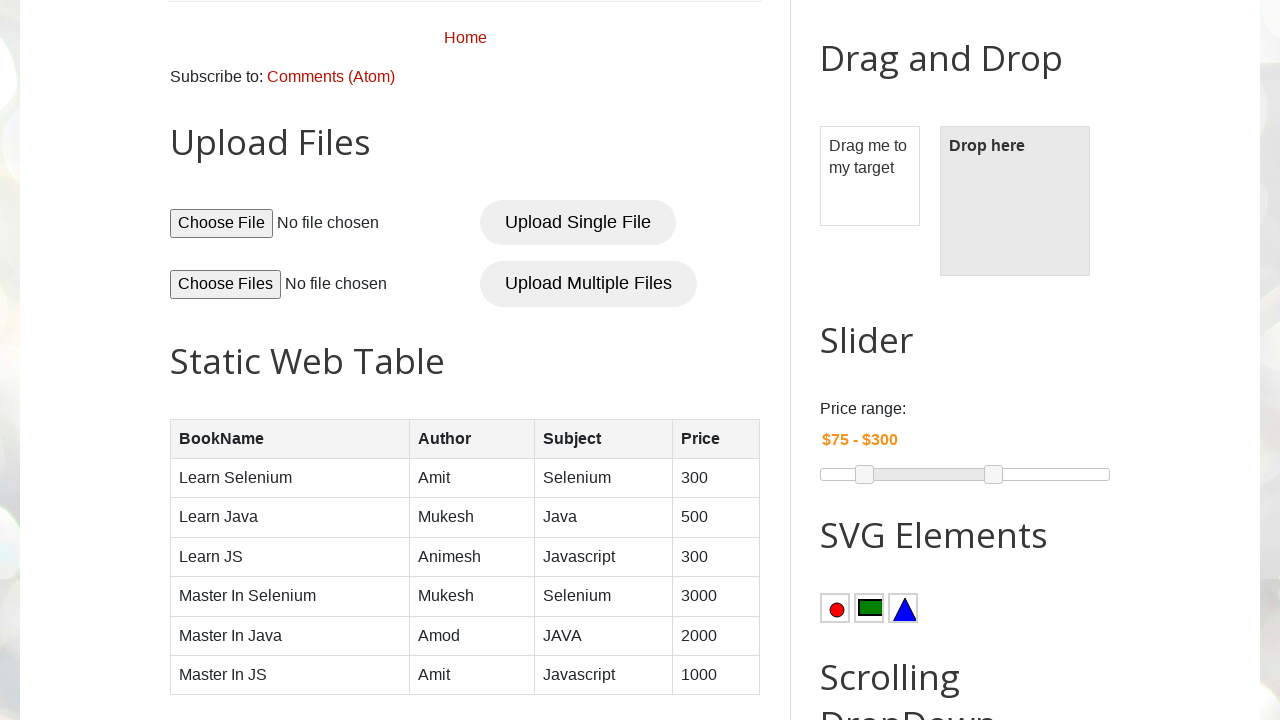

Scrolled to bottom of page
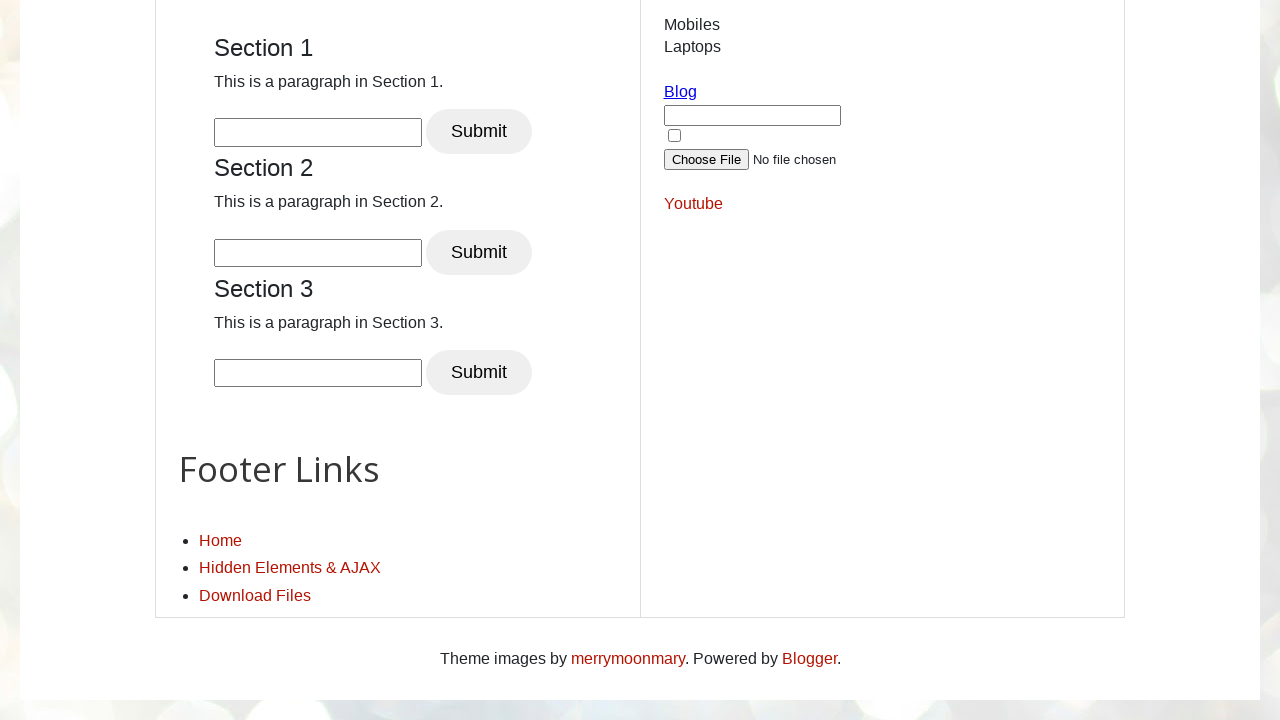

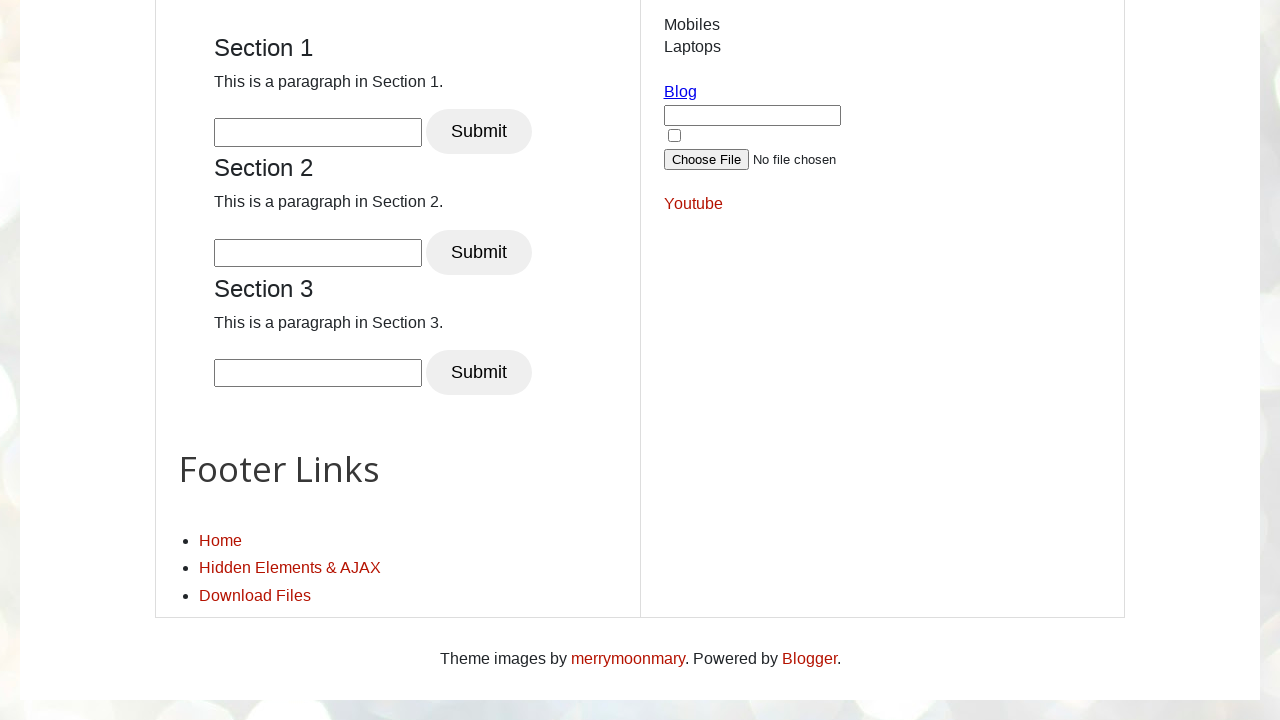